Hovers over each profile image and verifies captions with valid profile links are shown

Starting URL: https://the-internet.herokuapp.com/hovers

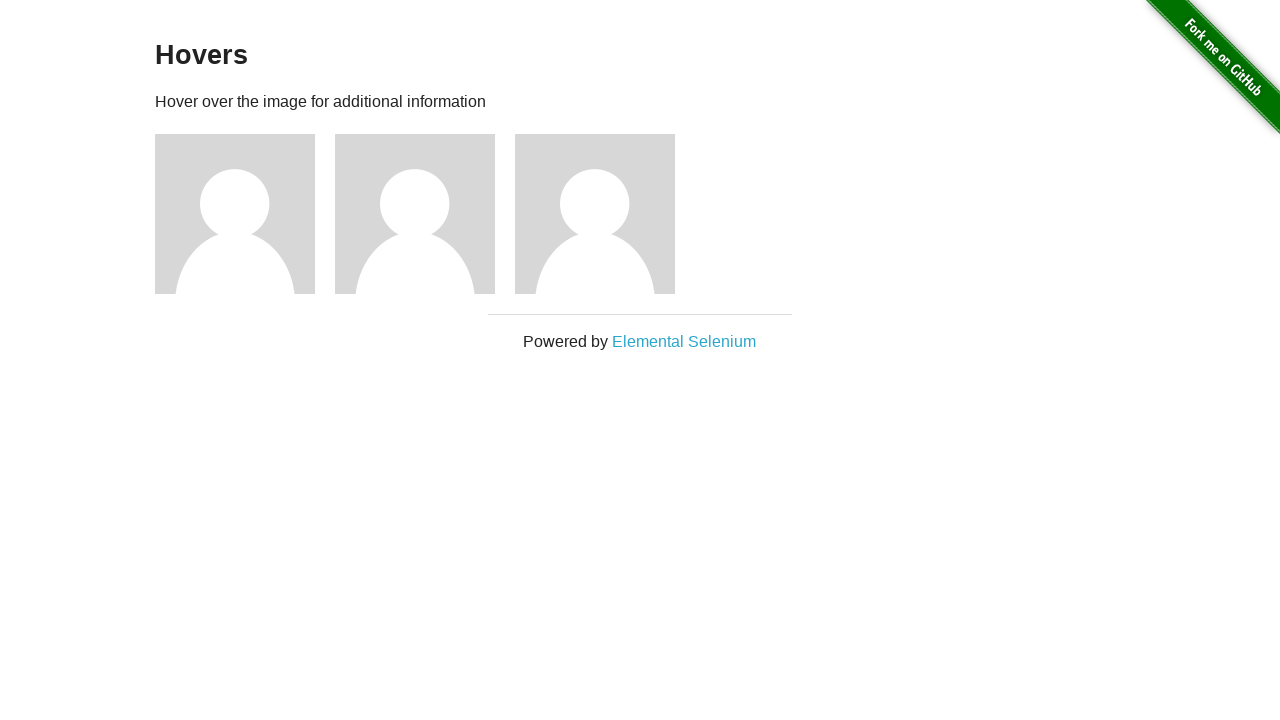

Retrieved count of profile figures on the page
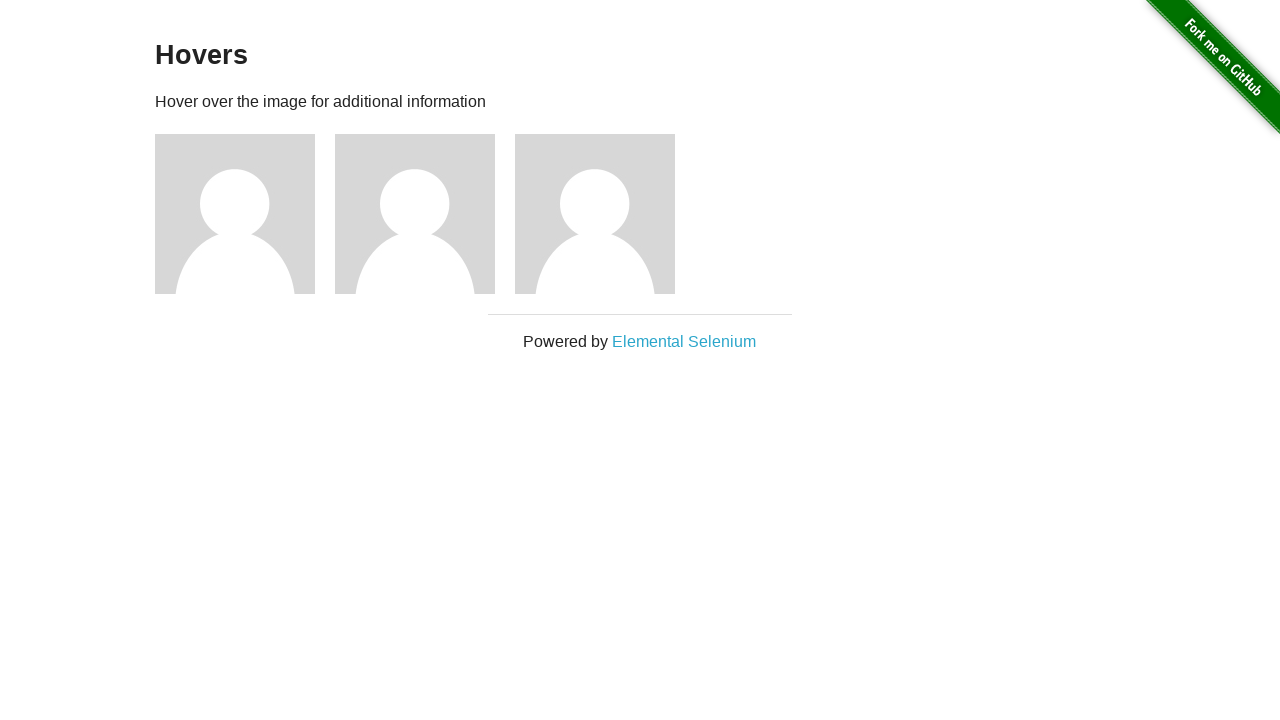

Hovered over profile image 1 at (245, 214) on .figure >> nth=0
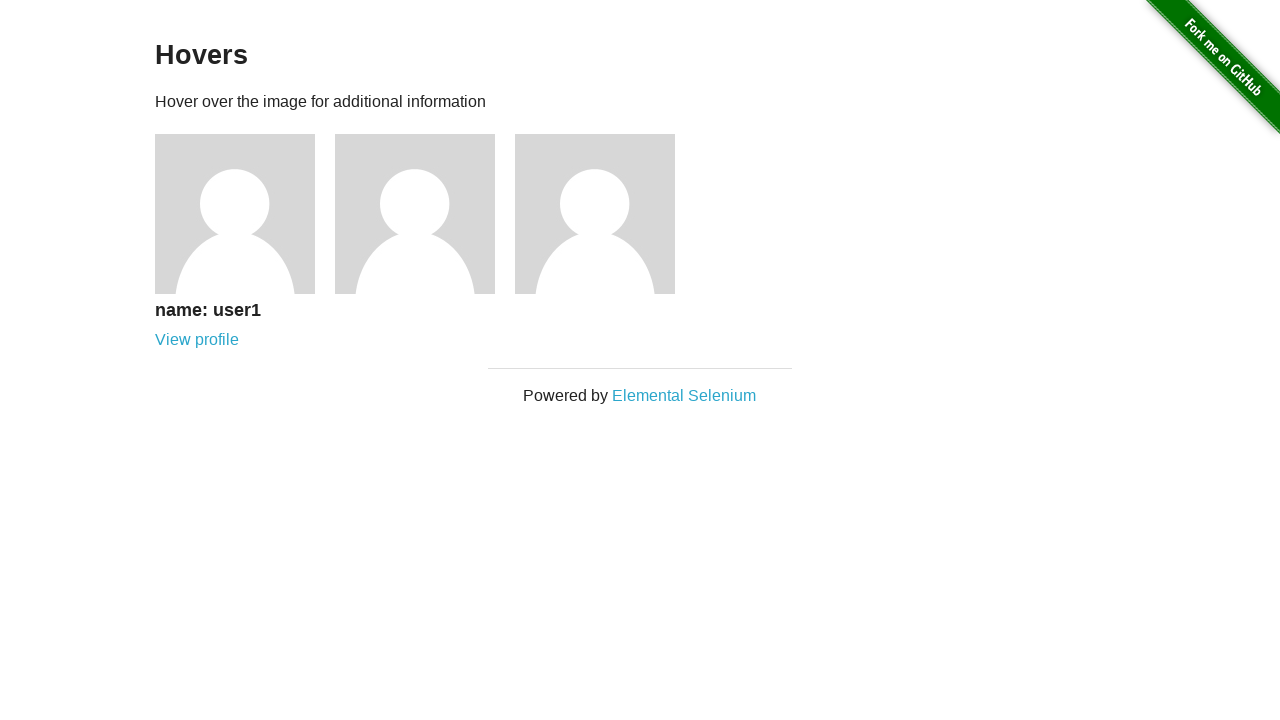

Verified caption for profile 1 is visible
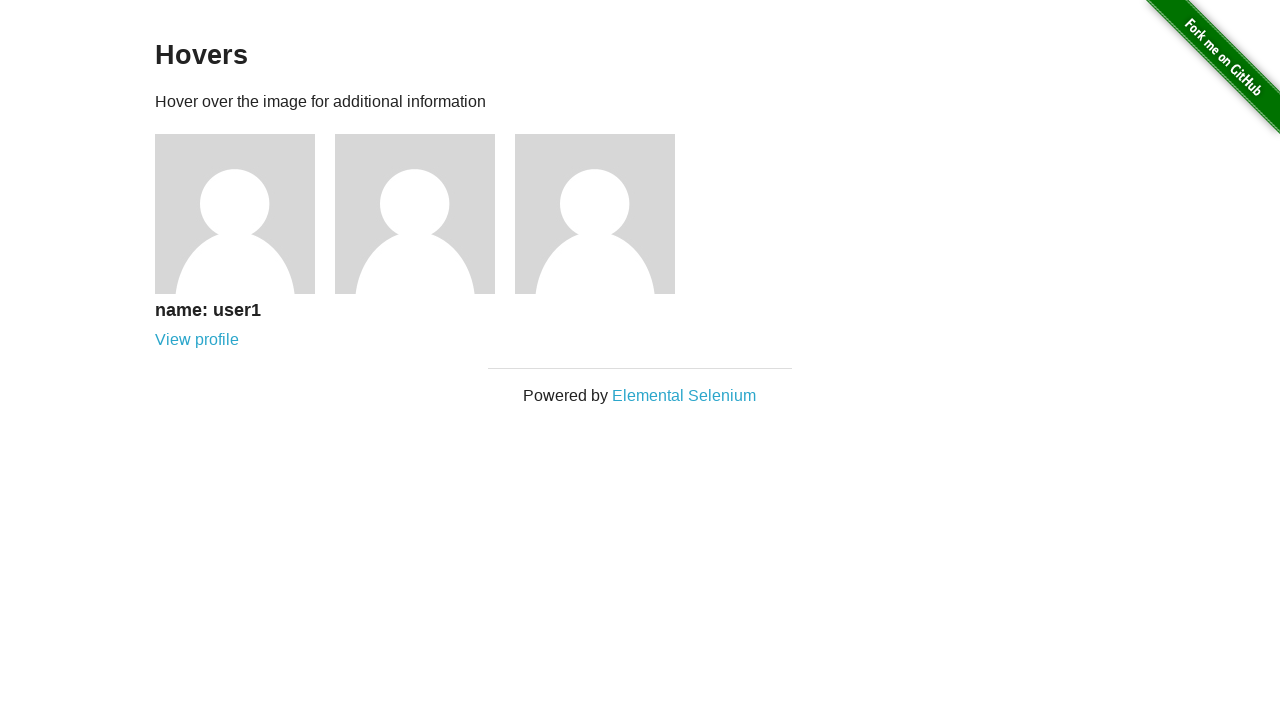

Verified profile 1 link contains '/users/' path
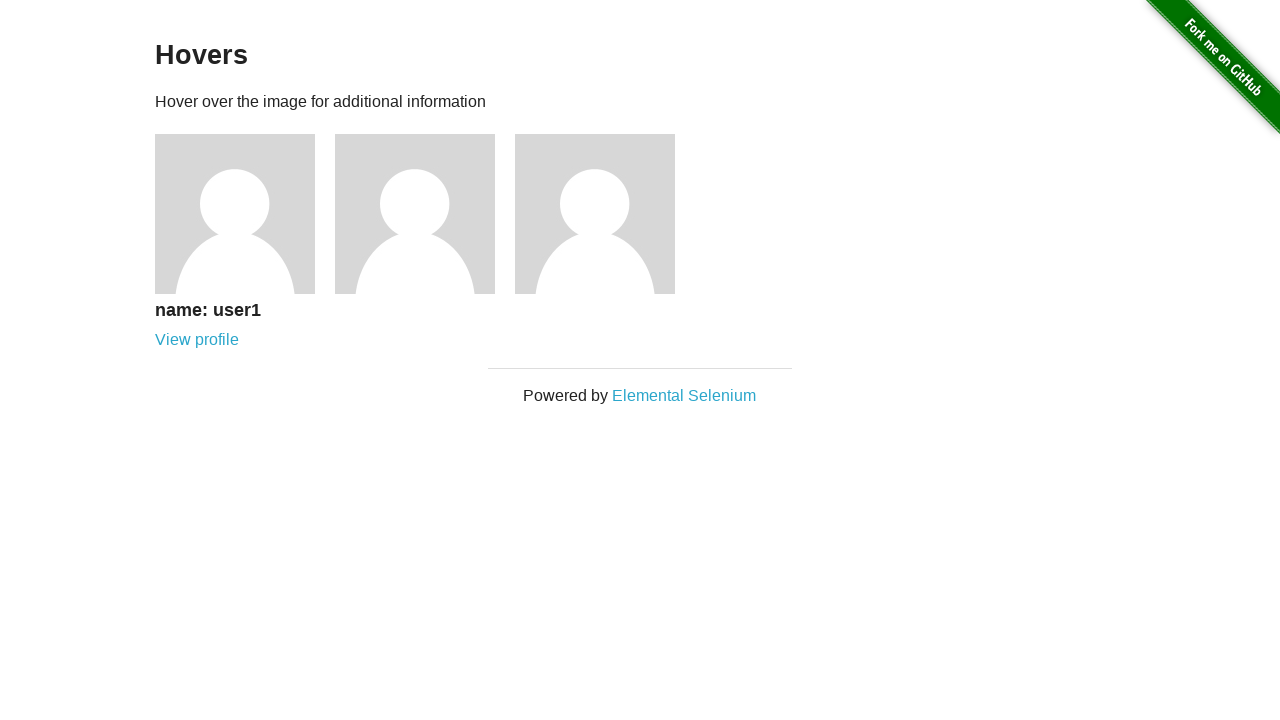

Hovered over profile image 2 at (425, 214) on .figure >> nth=1
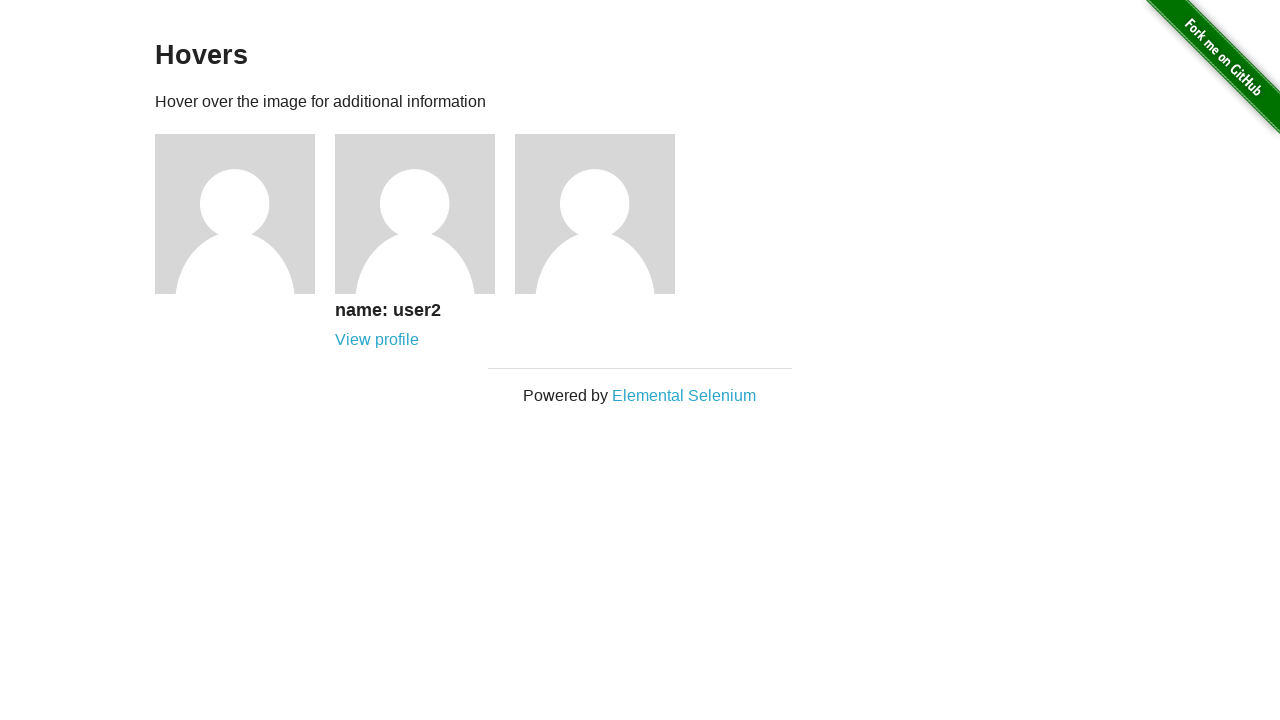

Verified caption for profile 2 is visible
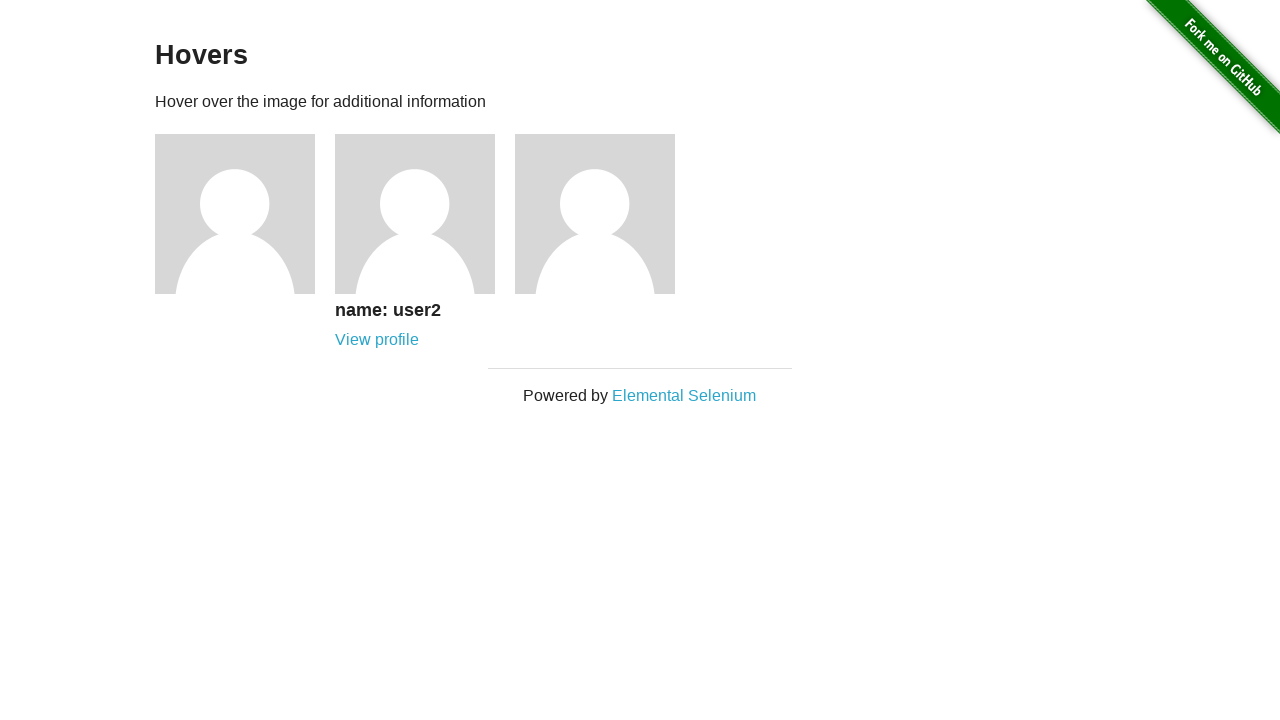

Verified profile 2 link contains '/users/' path
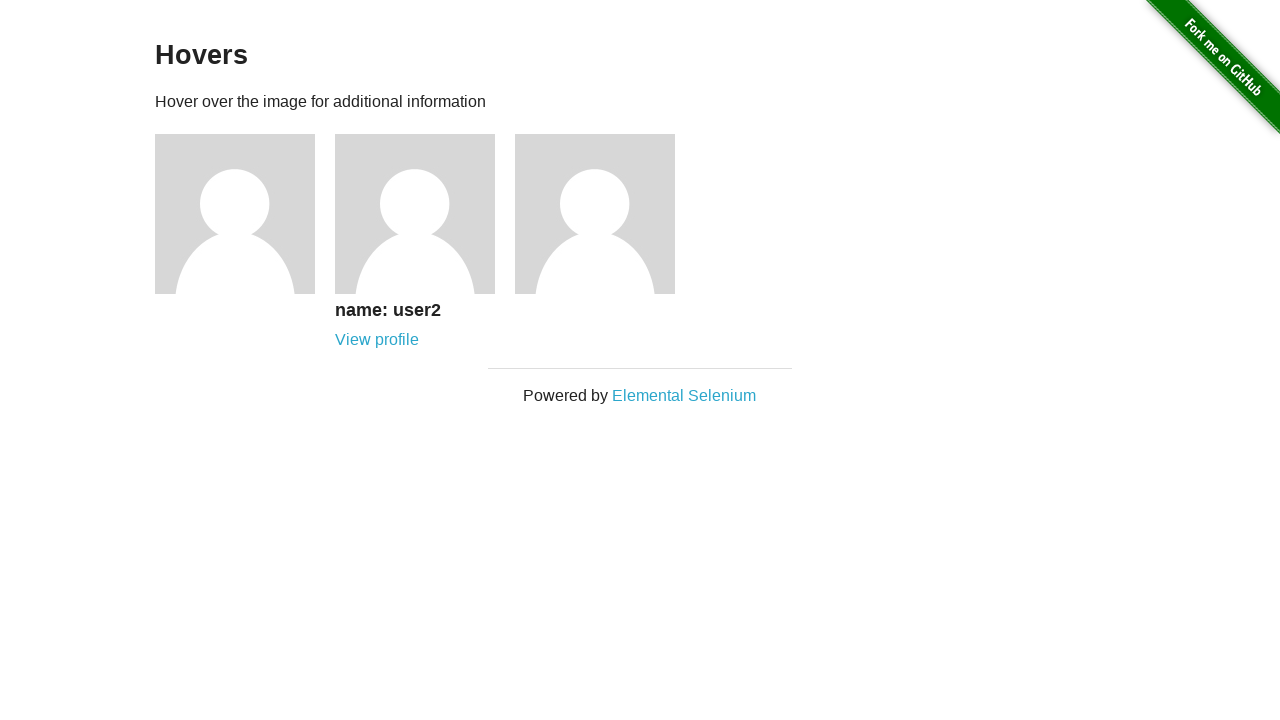

Hovered over profile image 3 at (605, 214) on .figure >> nth=2
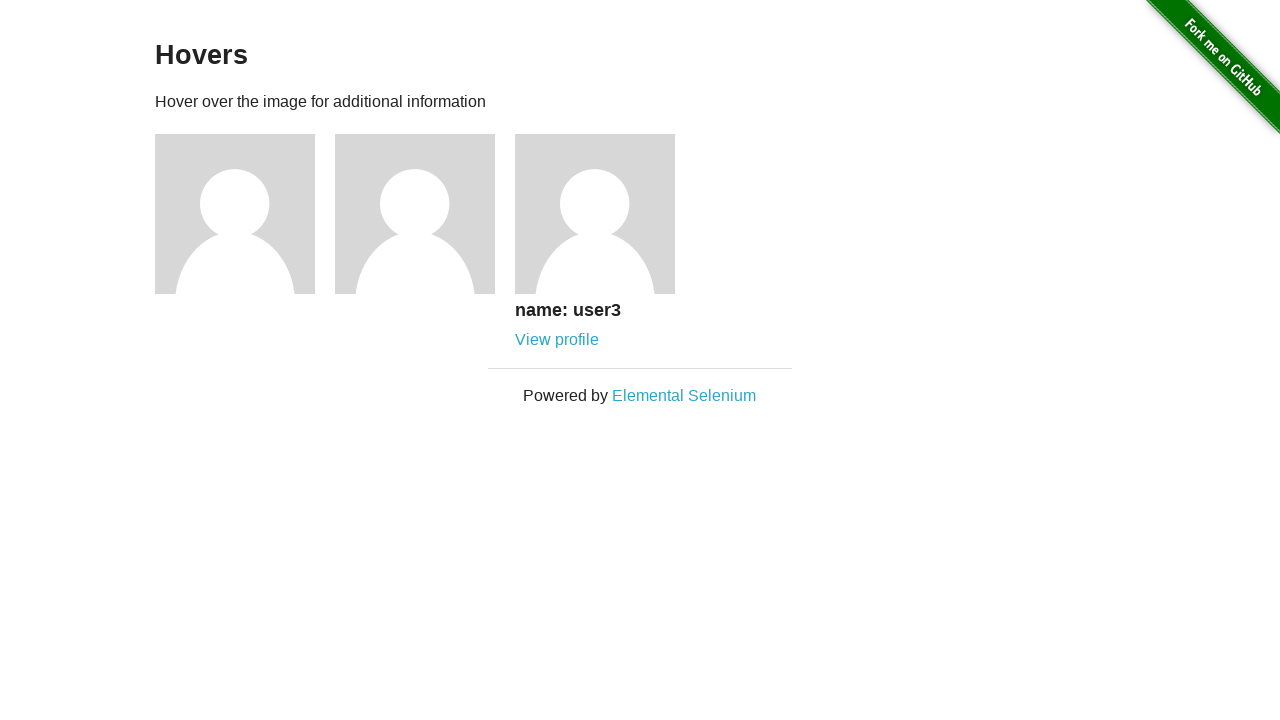

Verified caption for profile 3 is visible
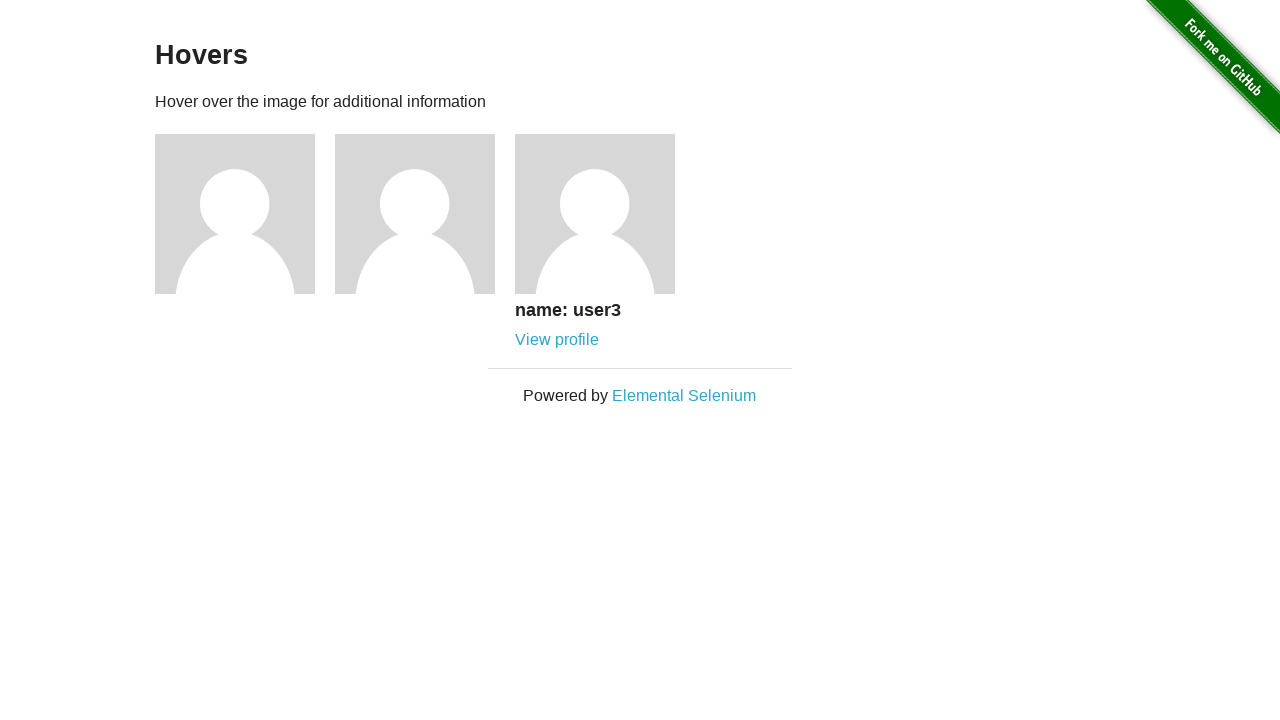

Verified profile 3 link contains '/users/' path
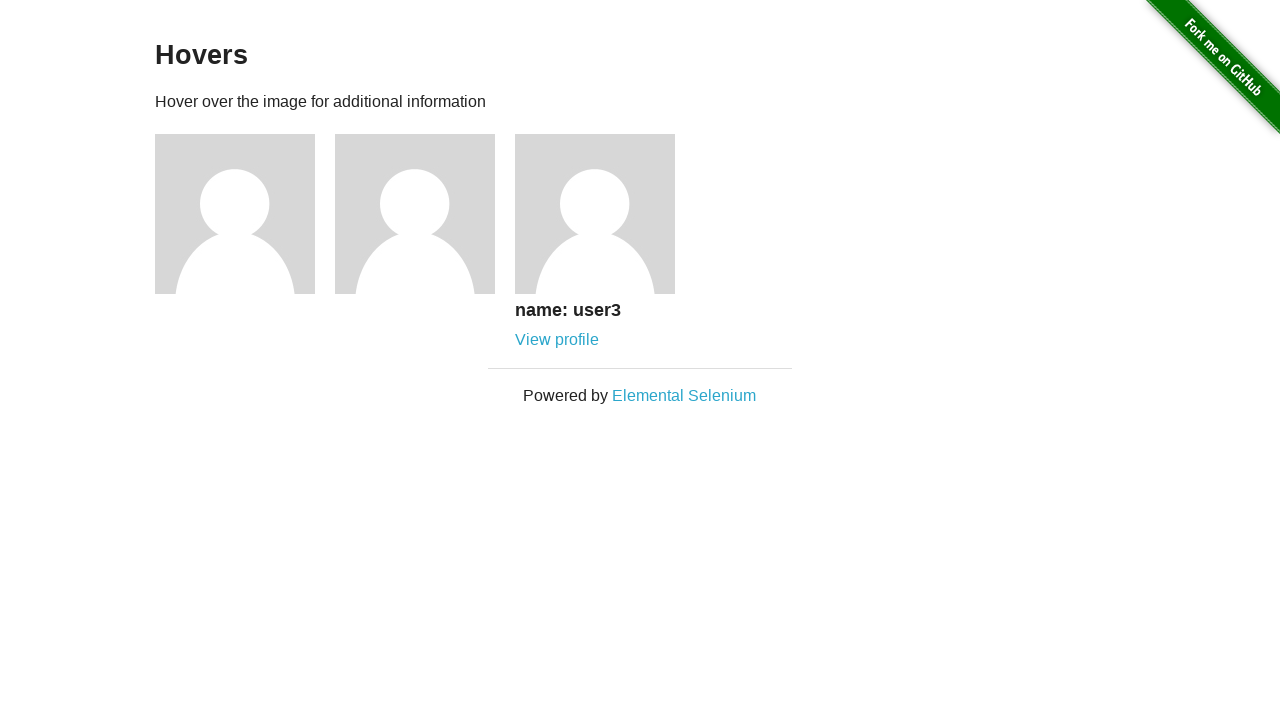

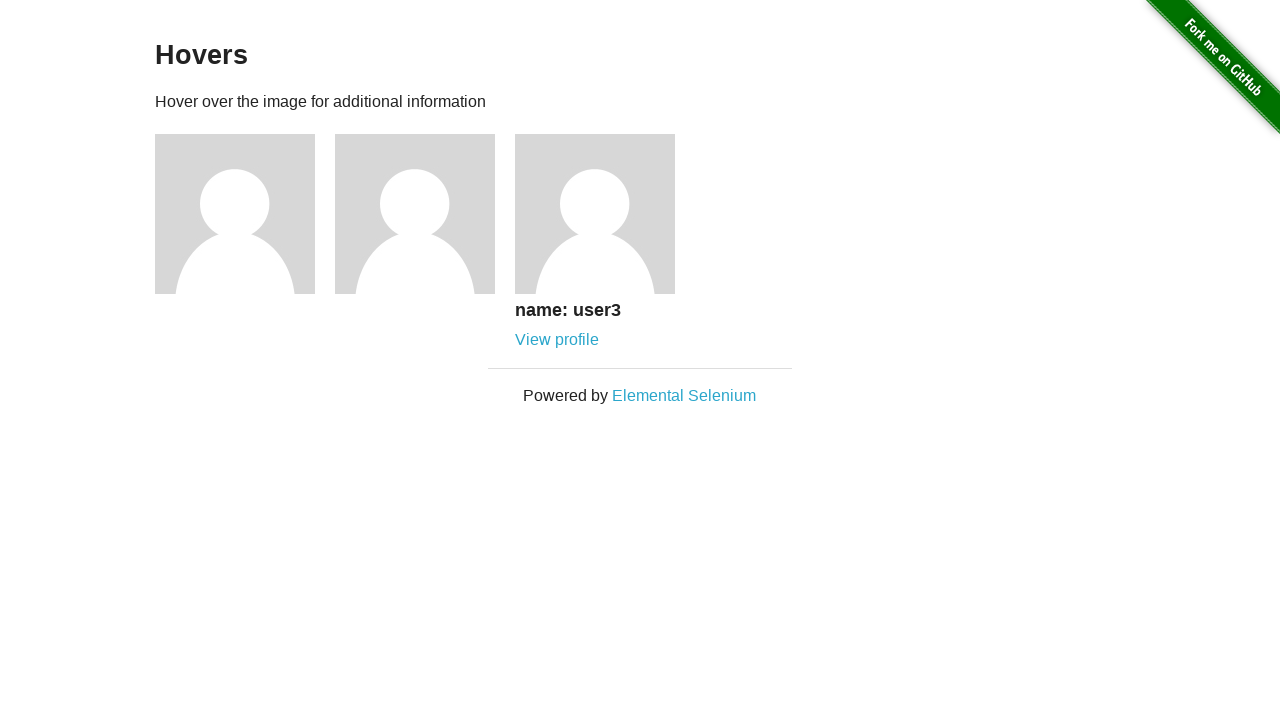